Tests the e-commerce purchase flow by selecting a product, adding it to cart, and completing the checkout process with customer information

Starting URL: https://www.demoblaze.com/

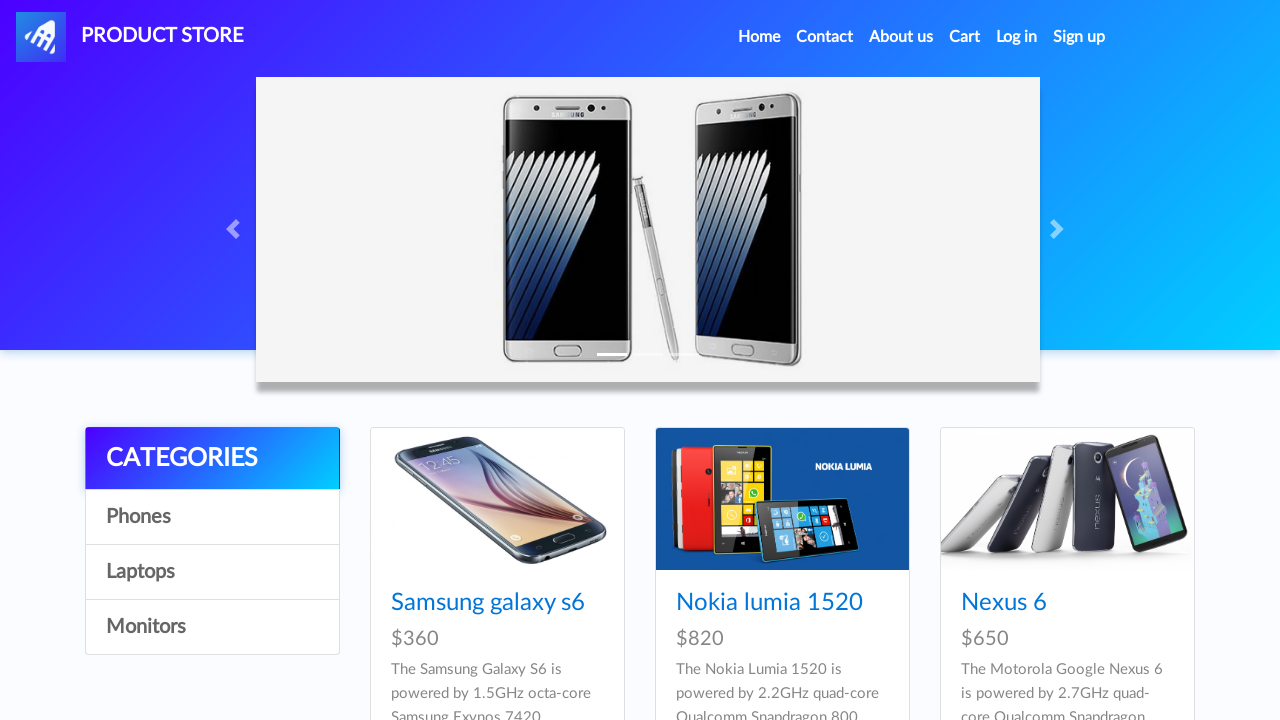

Clicked on the first product image at (497, 499) on xpath=//*[@id='tbodyid']/div[1]/div/a/img
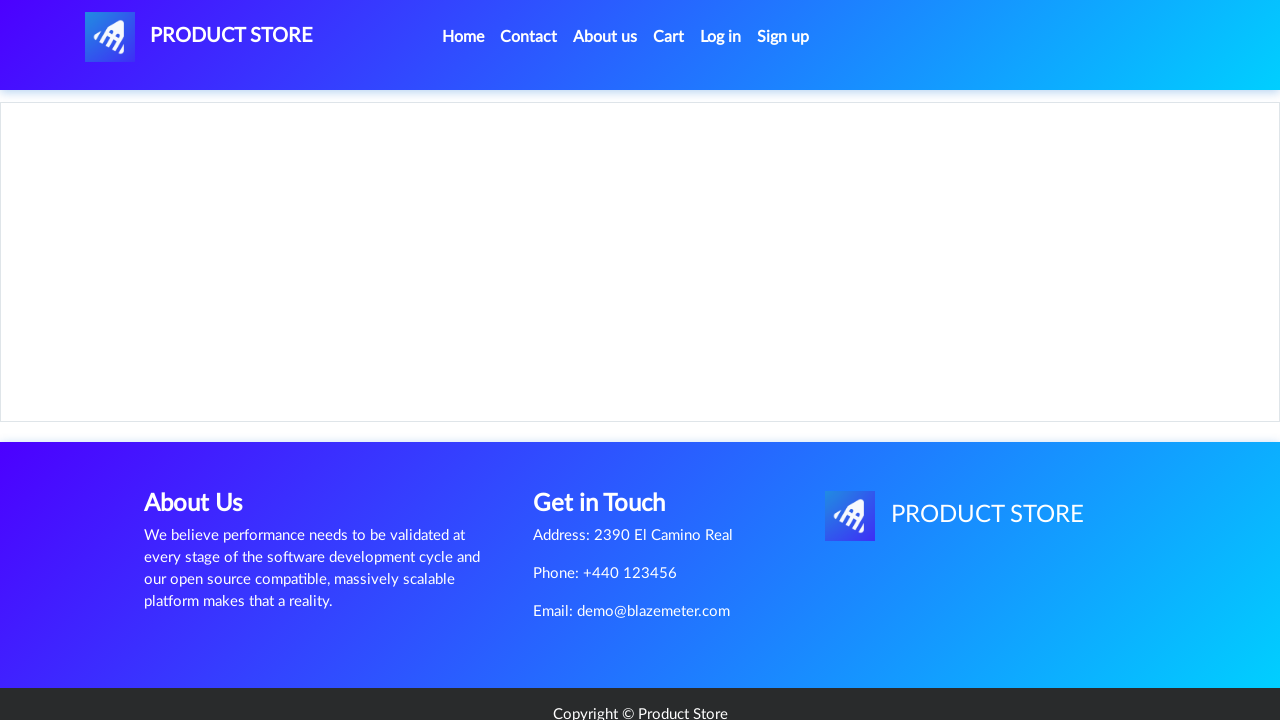

Clicked Add to cart button at (610, 440) on xpath=//*[@id='tbodyid']/div[2]/div/a
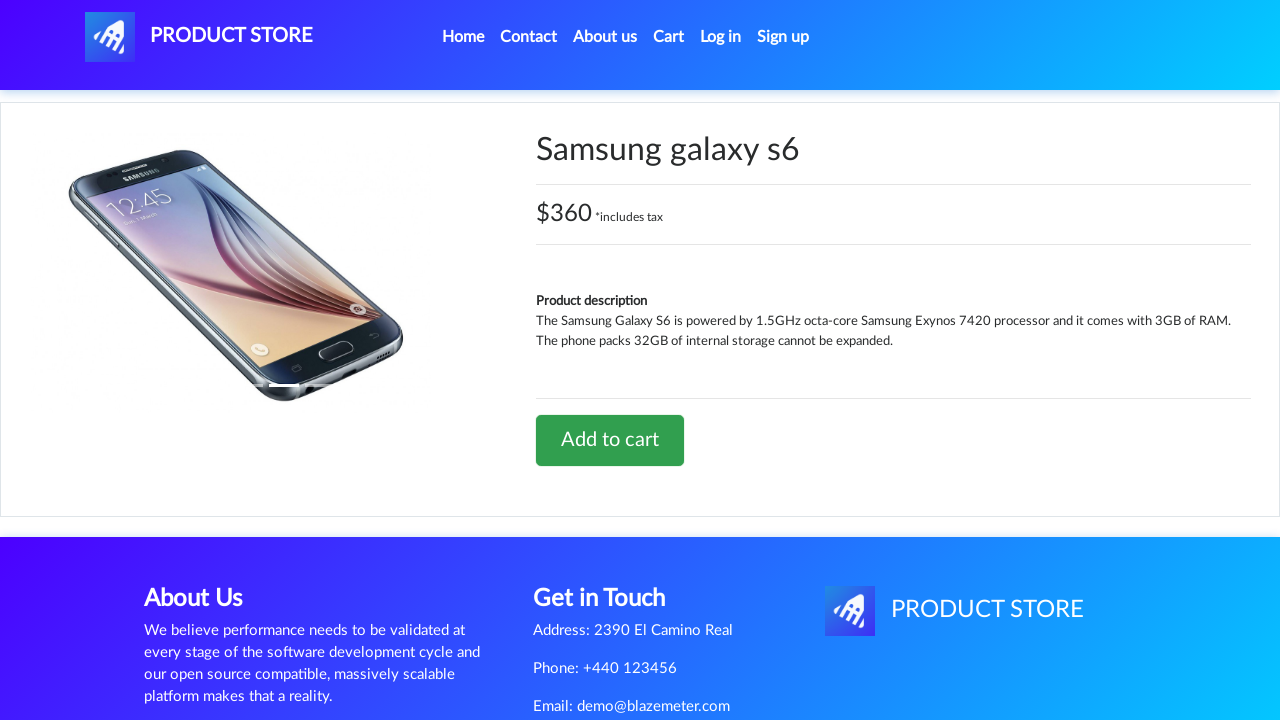

Accepted the alert dialog
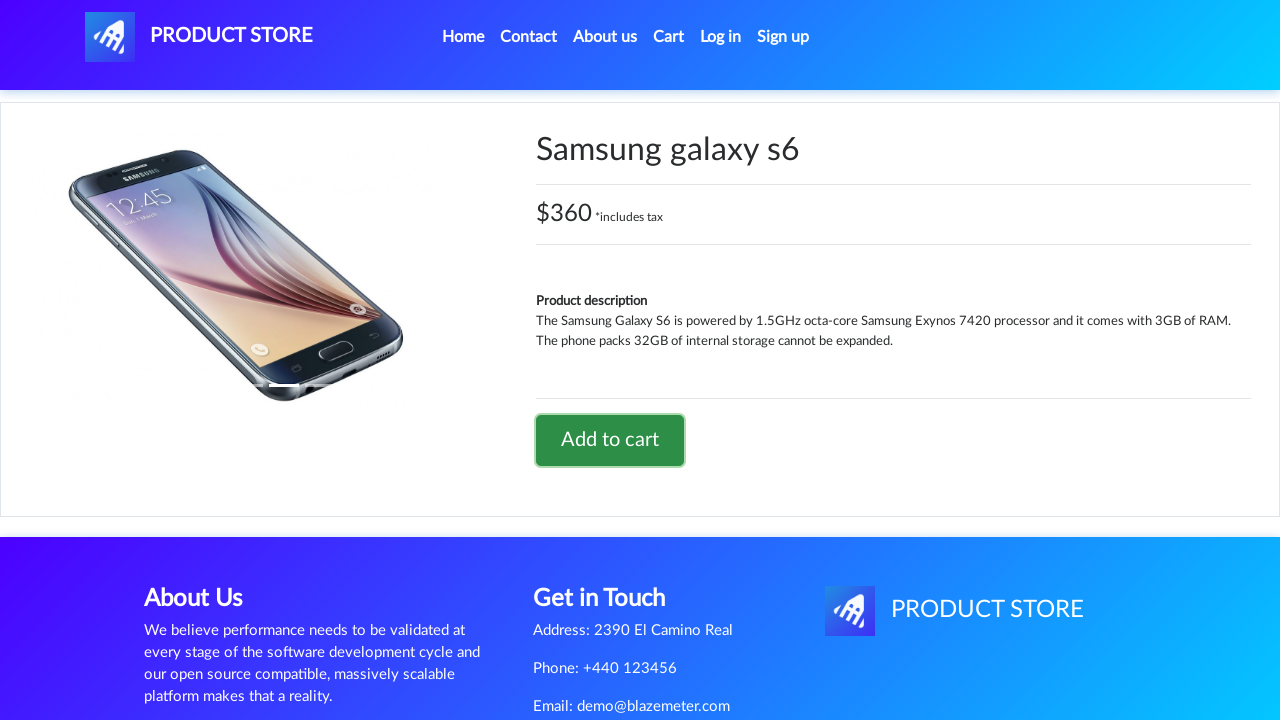

Clicked on Cart link at (669, 37) on #cartur
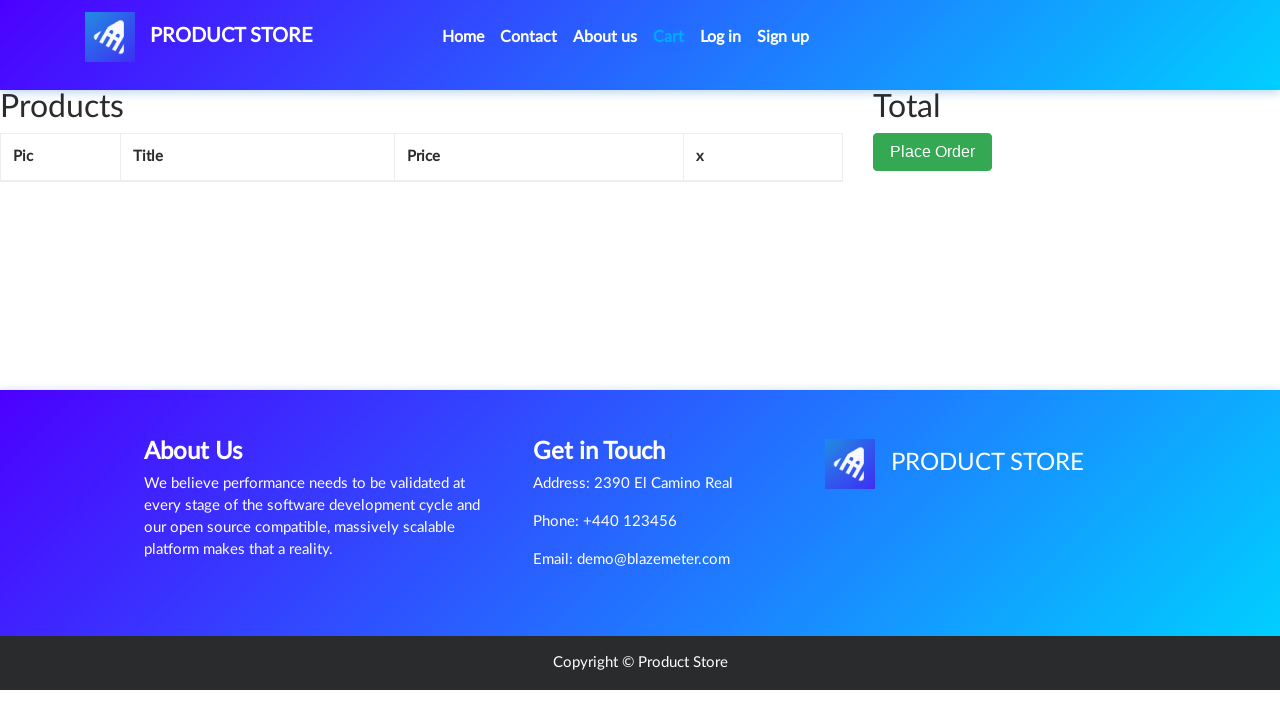

Clicked Place Order button at (933, 152) on xpath=//*[@id='page-wrapper']/div/div[2]/button
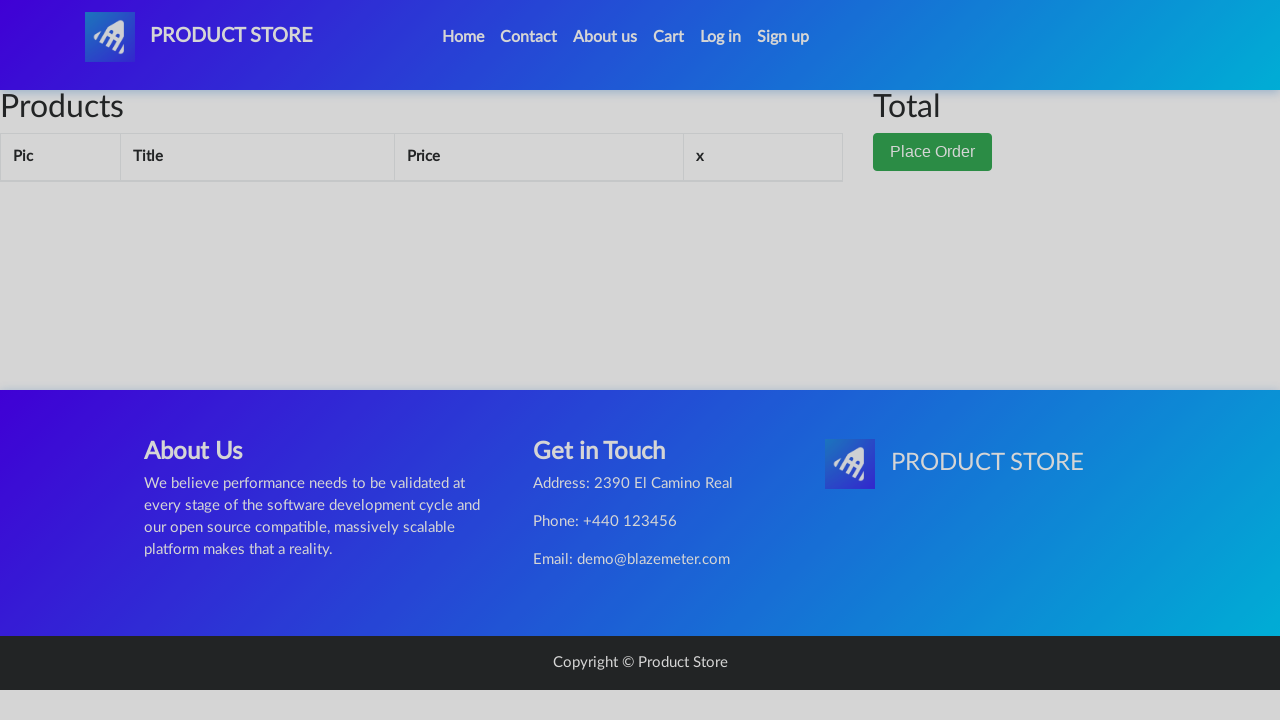

Filled in customer name 'Kaushal' on #name
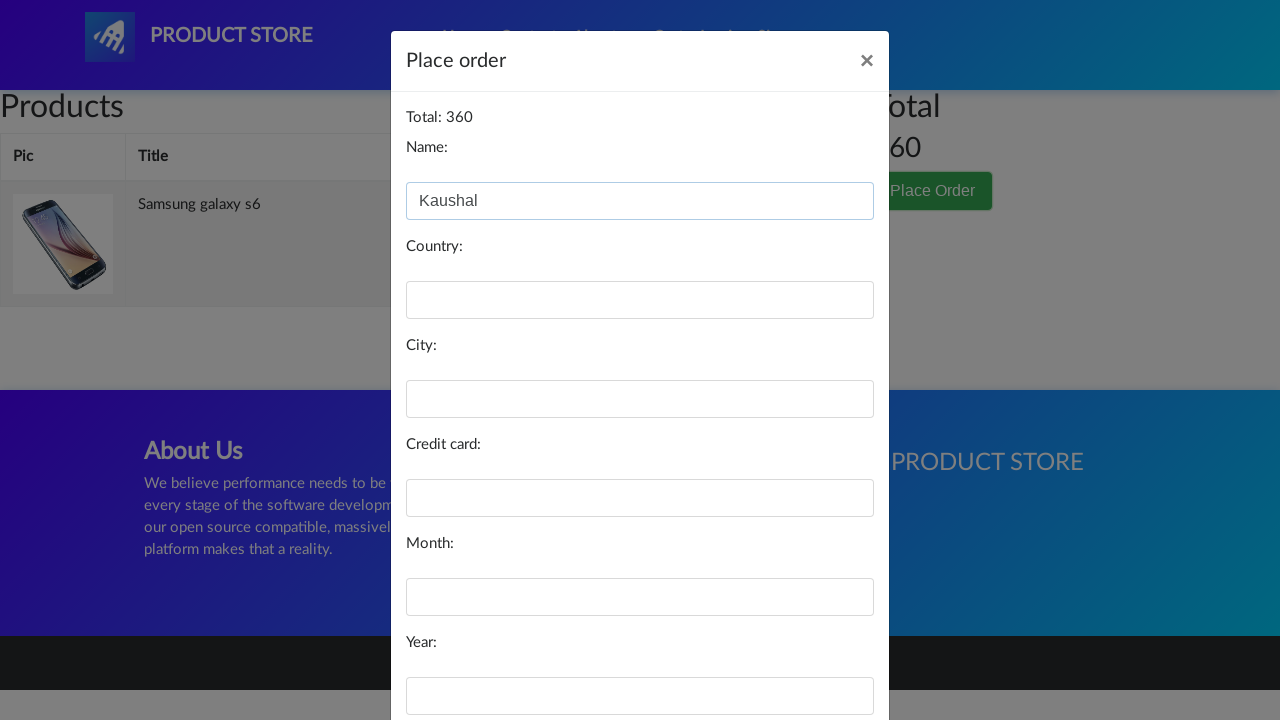

Filled in country 'India' on #country
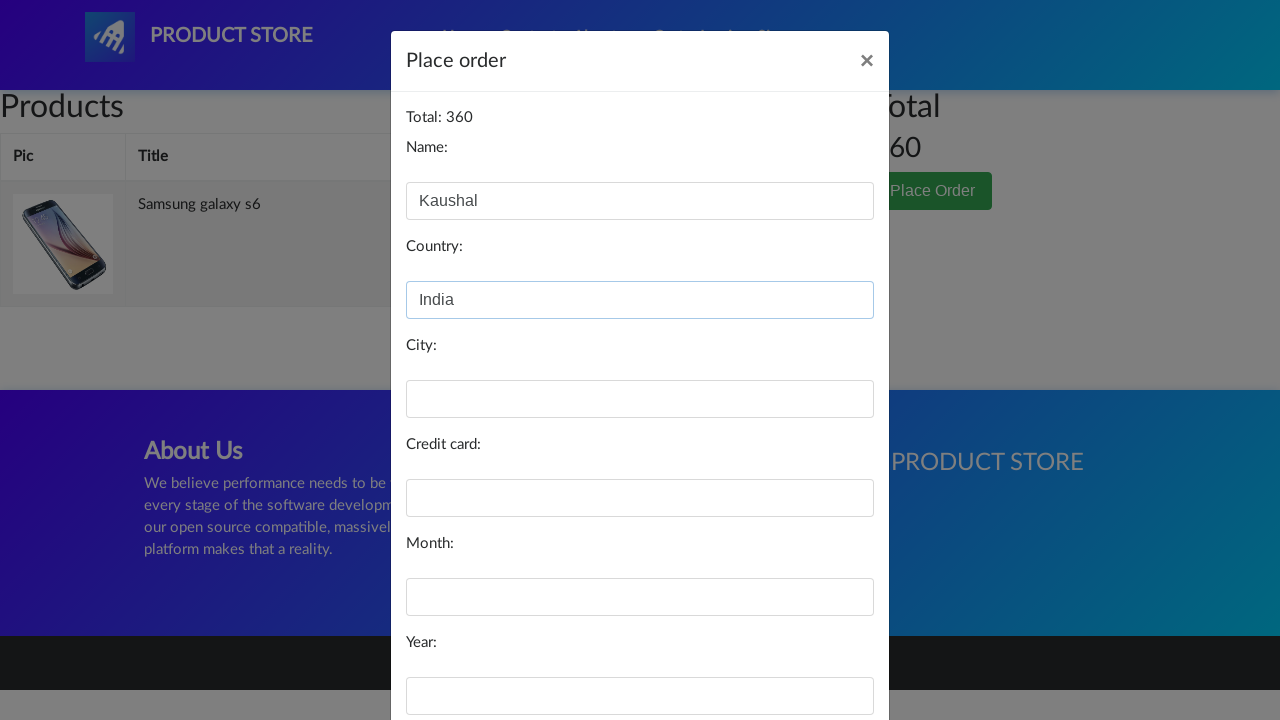

Filled in city 'Noida' on #city
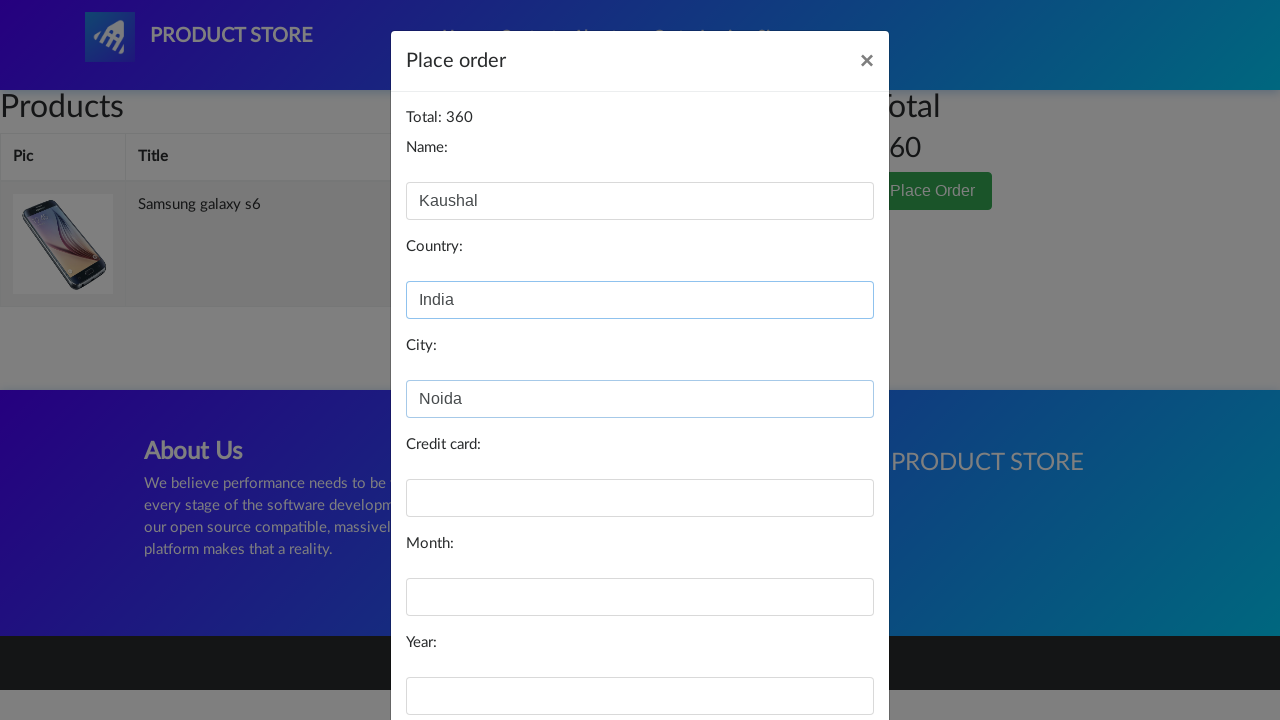

Filled in credit card number on #card
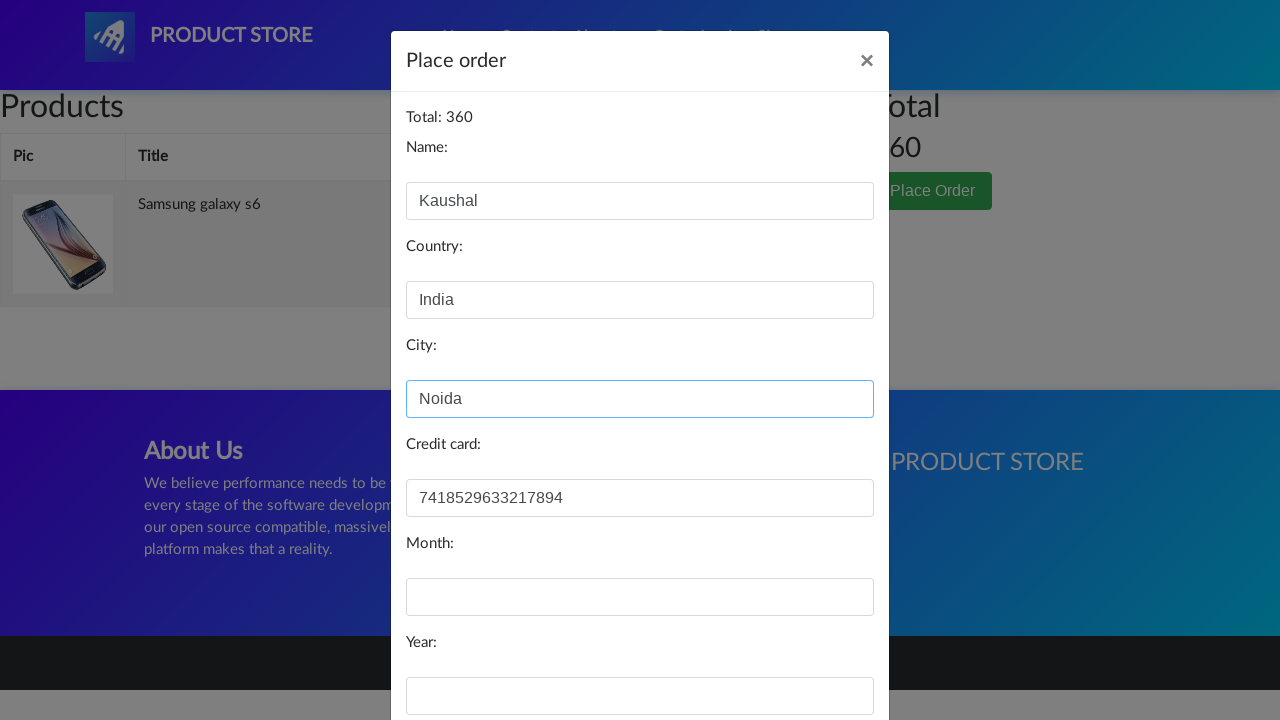

Filled in expiry month '07' on #month
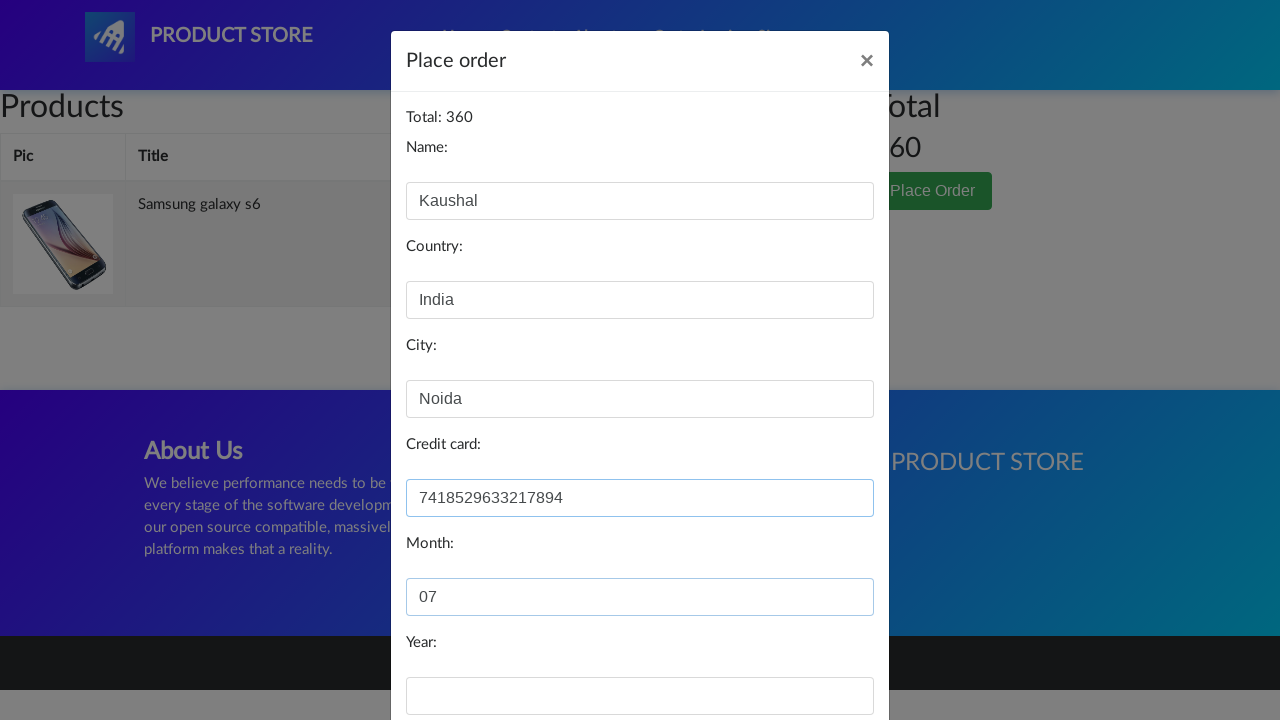

Filled in expiry year '2024' on #year
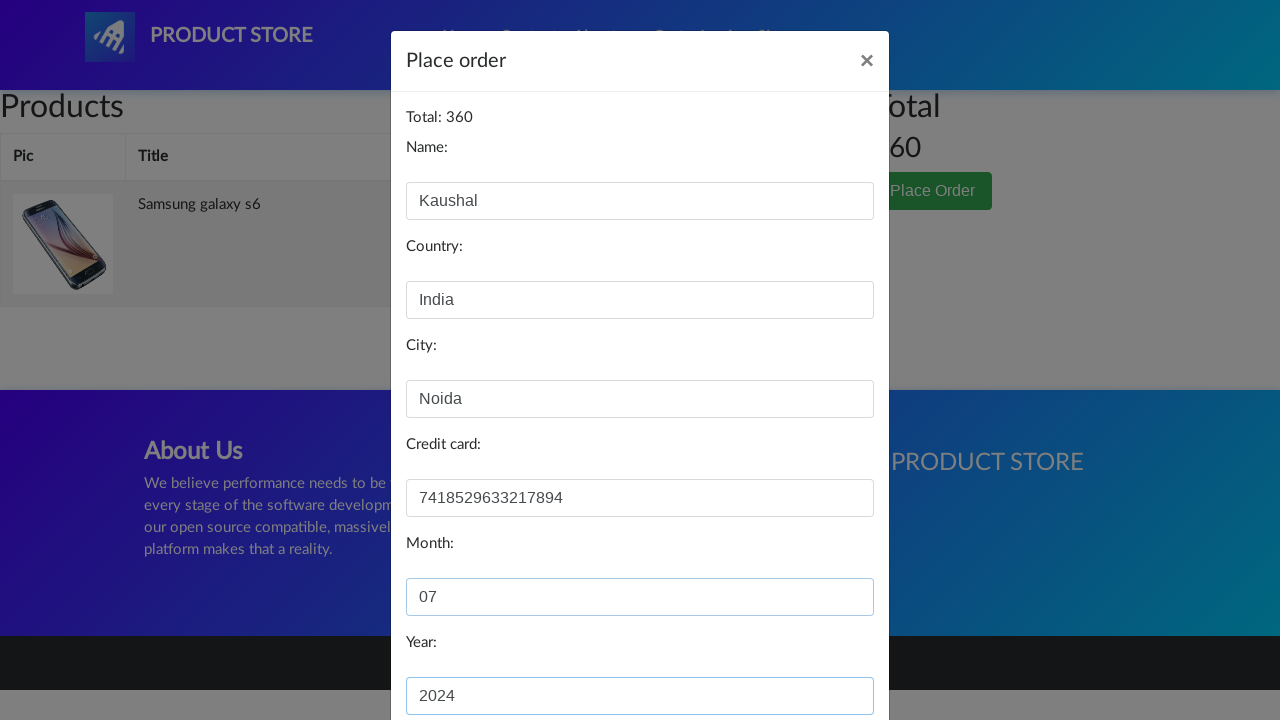

Clicked Purchase button at (823, 655) on xpath=//*[@id='orderModal']/div/div/div[3]/button[2]
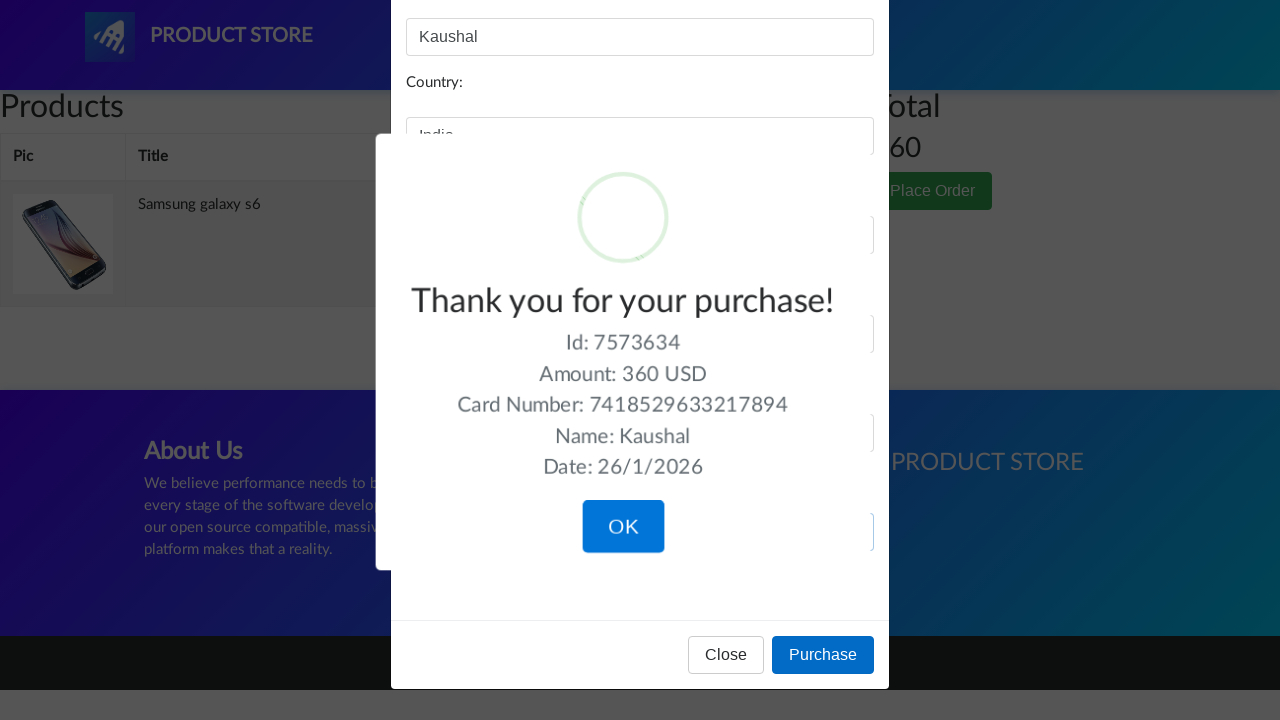

Clicked OK on confirmation dialog at (623, 521) on xpath=/html/body/div[10]/div[7]/div/button
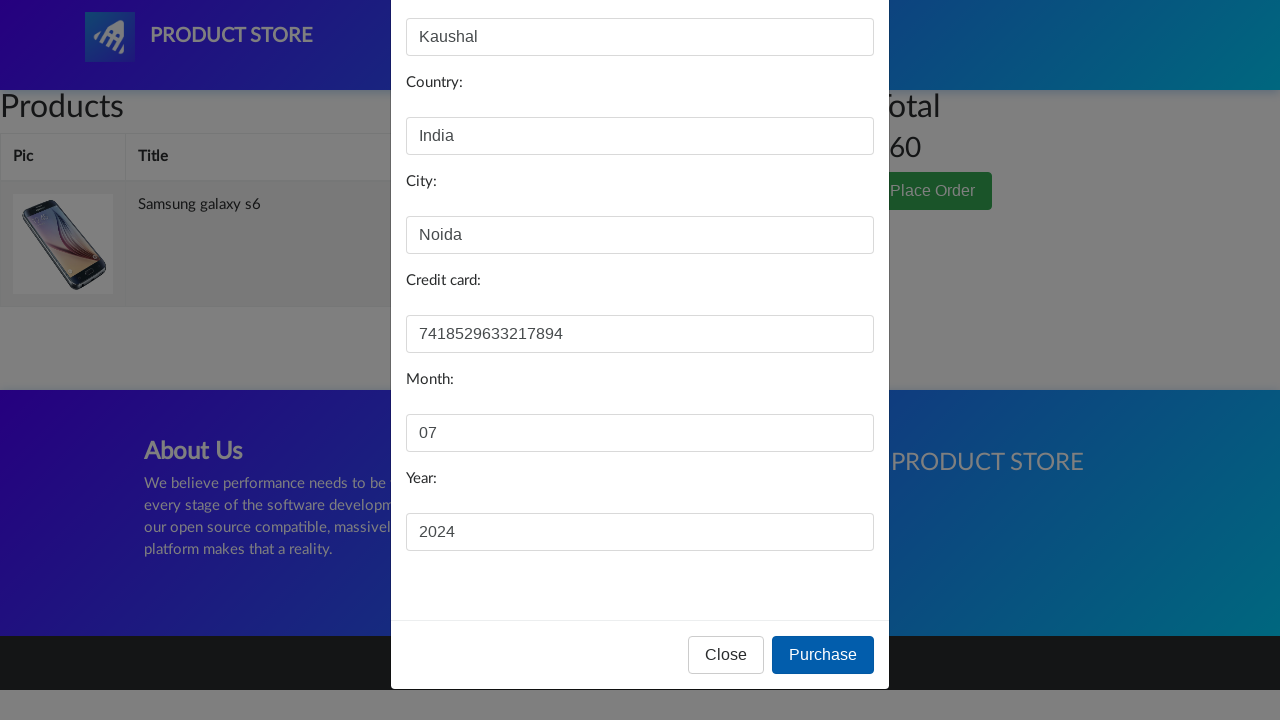

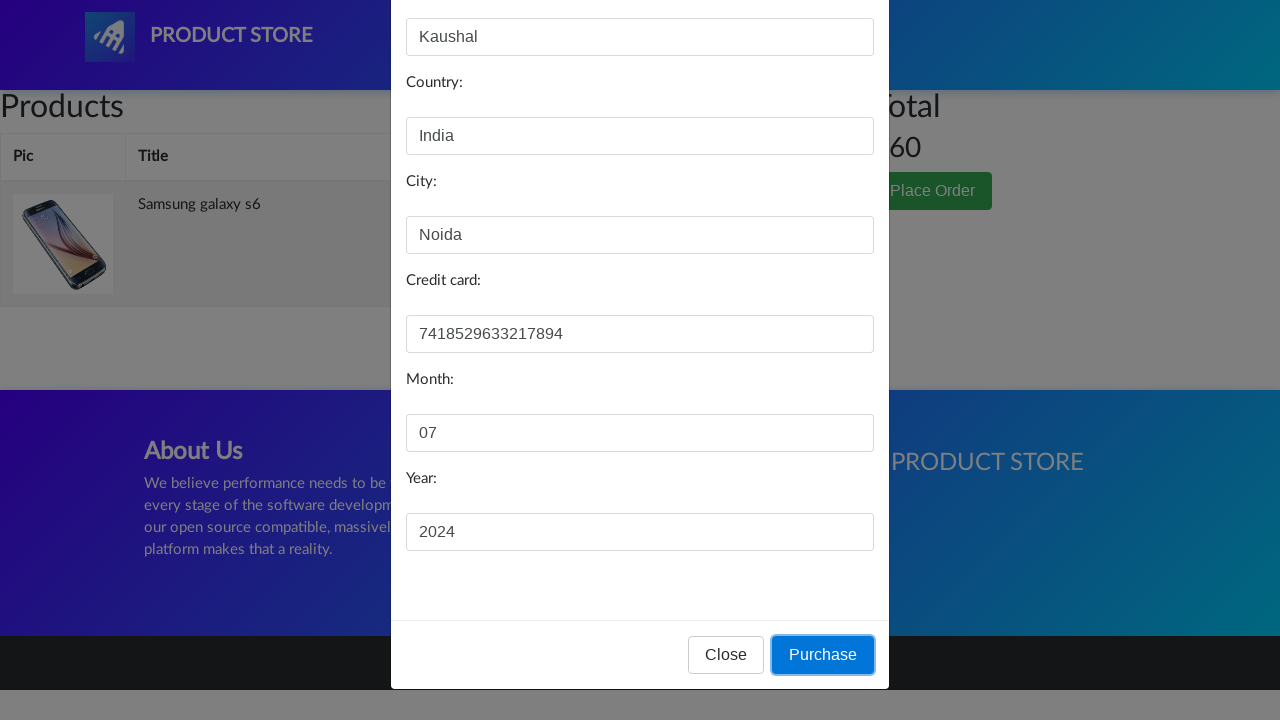